Tests clearing the complete state of all items by checking and unchecking the toggle all

Starting URL: https://demo.playwright.dev/todomvc

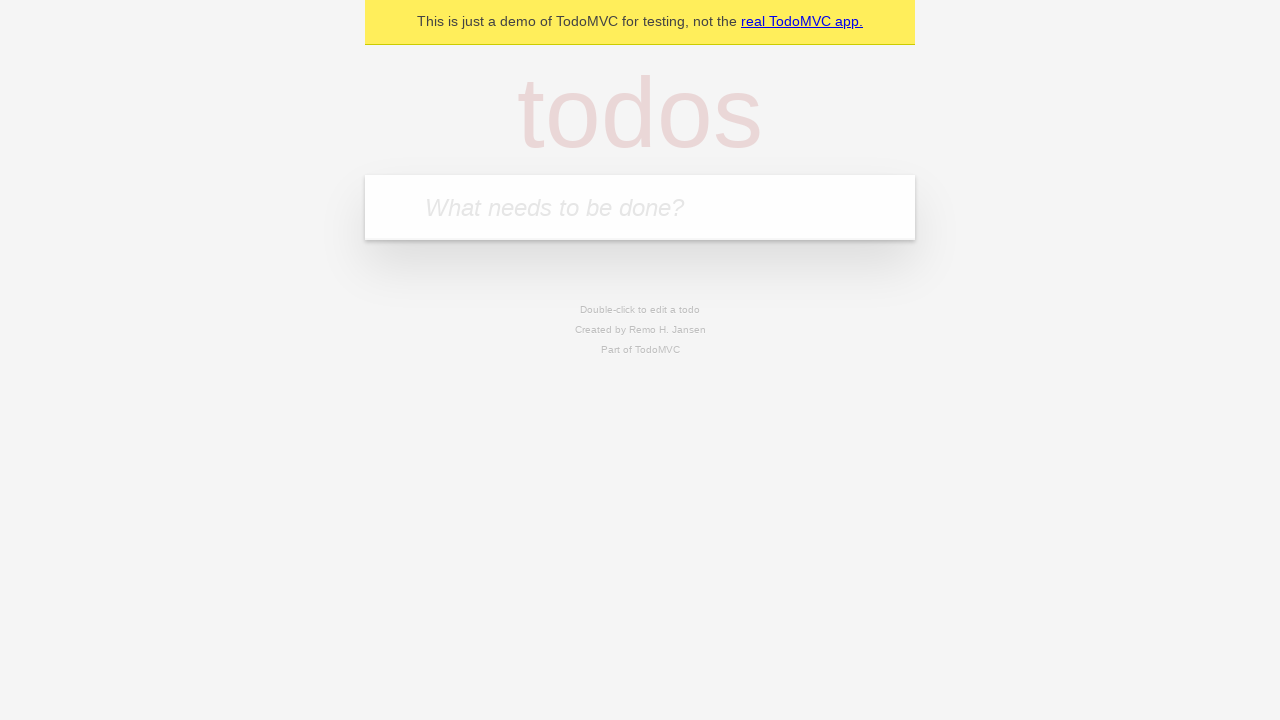

Filled todo input with 'buy some cheese' on internal:attr=[placeholder="What needs to be done?"i]
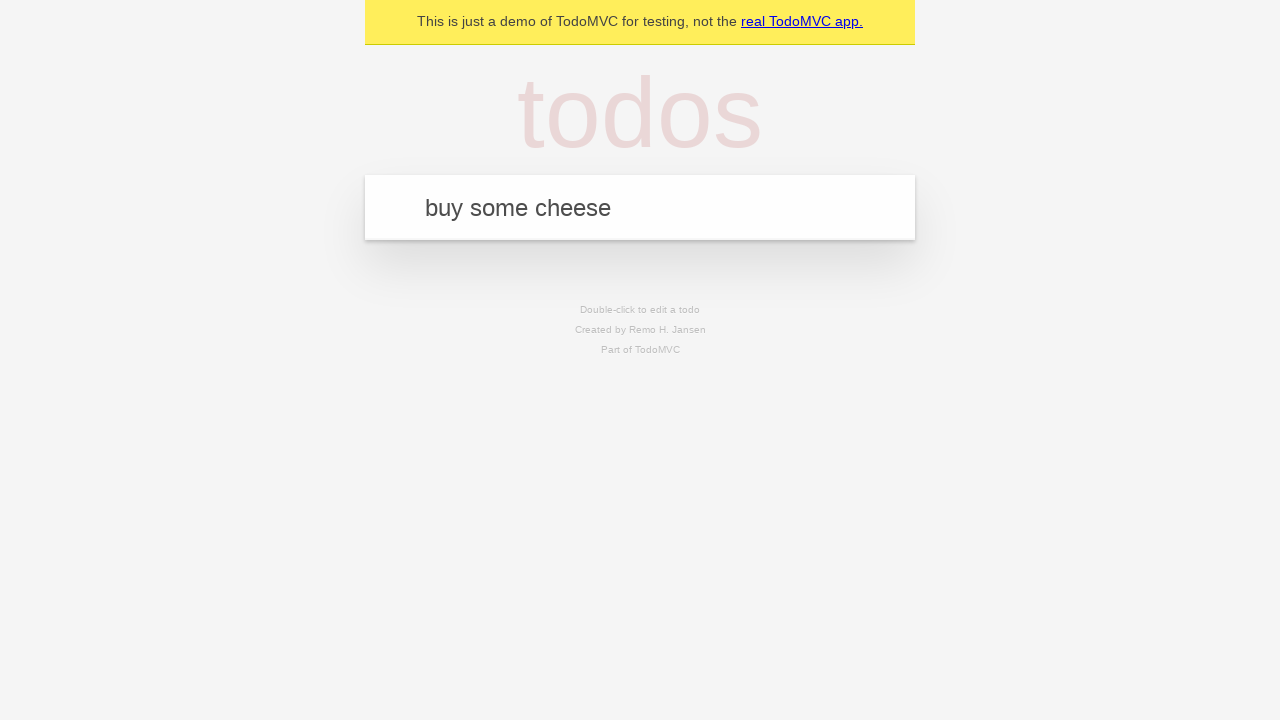

Pressed Enter to add first todo on internal:attr=[placeholder="What needs to be done?"i]
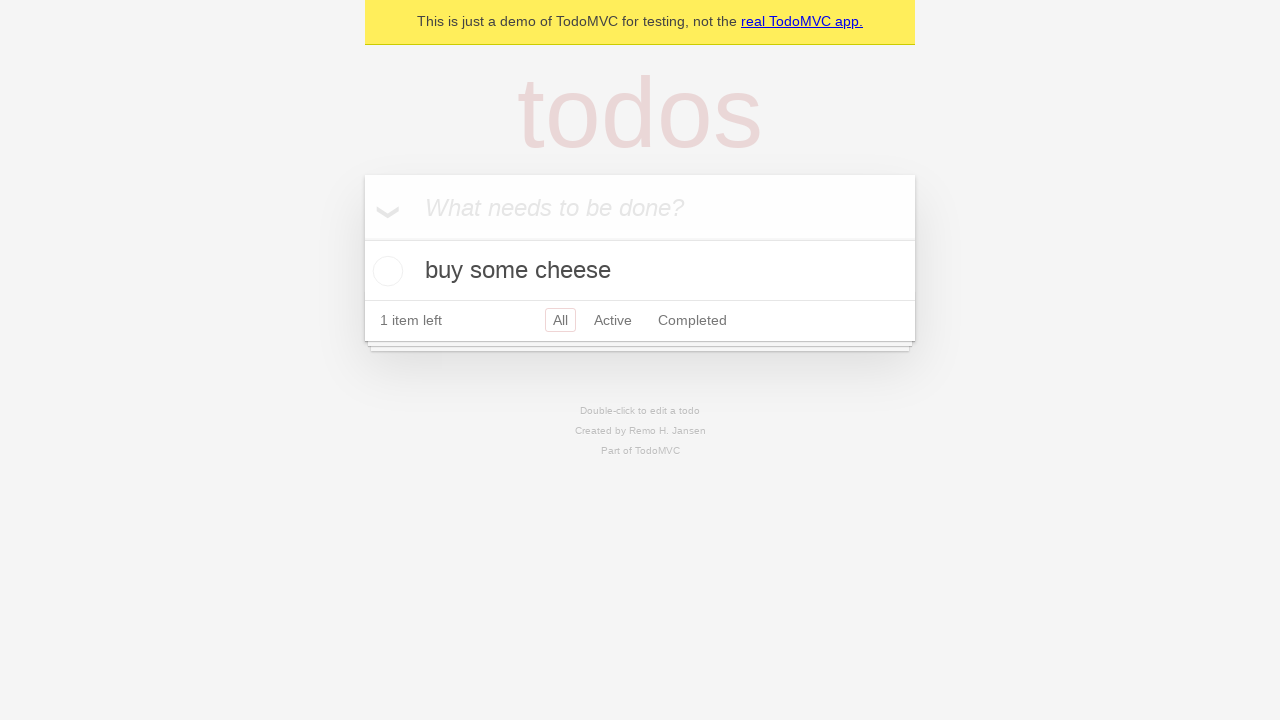

Filled todo input with 'feed the cat' on internal:attr=[placeholder="What needs to be done?"i]
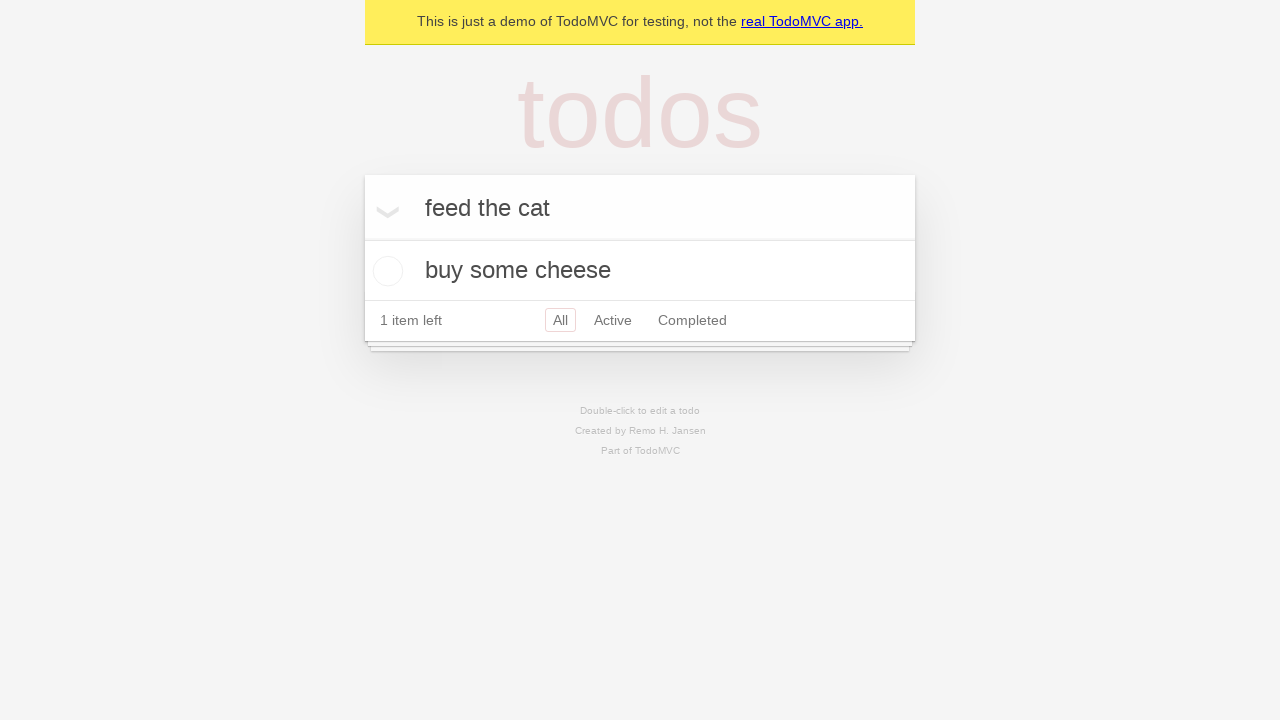

Pressed Enter to add second todo on internal:attr=[placeholder="What needs to be done?"i]
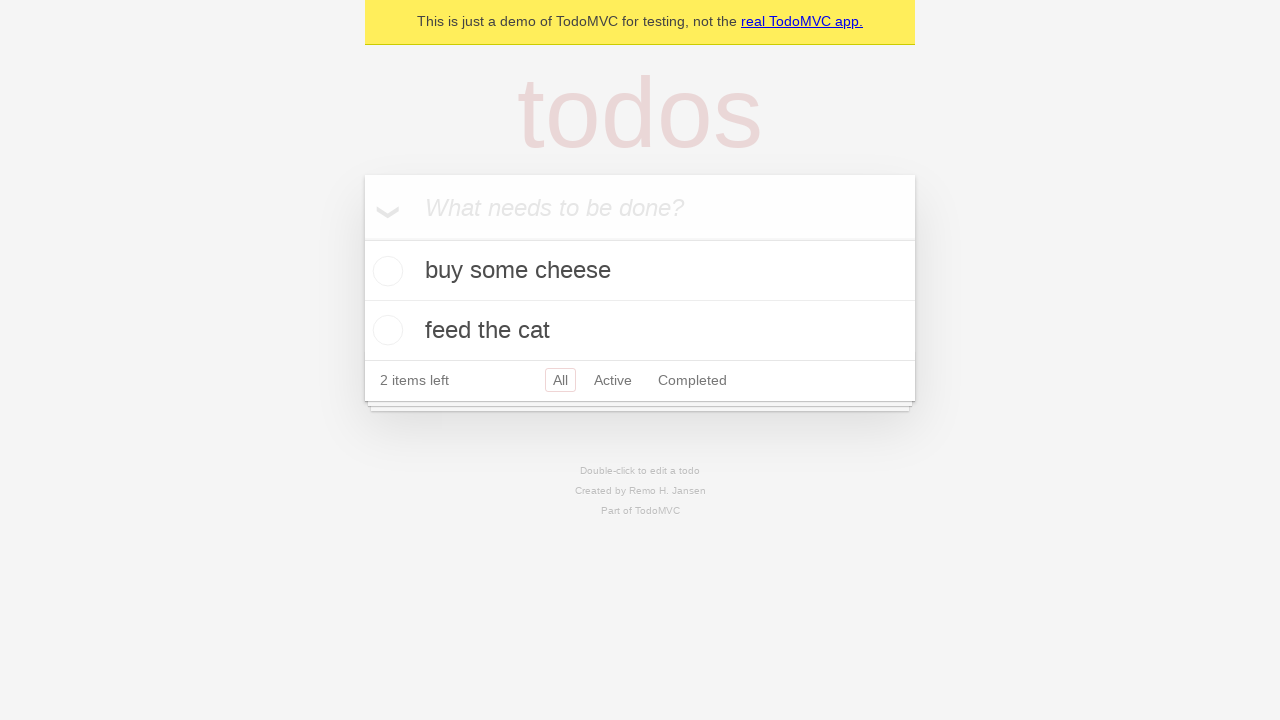

Filled todo input with 'book a doctors appointment' on internal:attr=[placeholder="What needs to be done?"i]
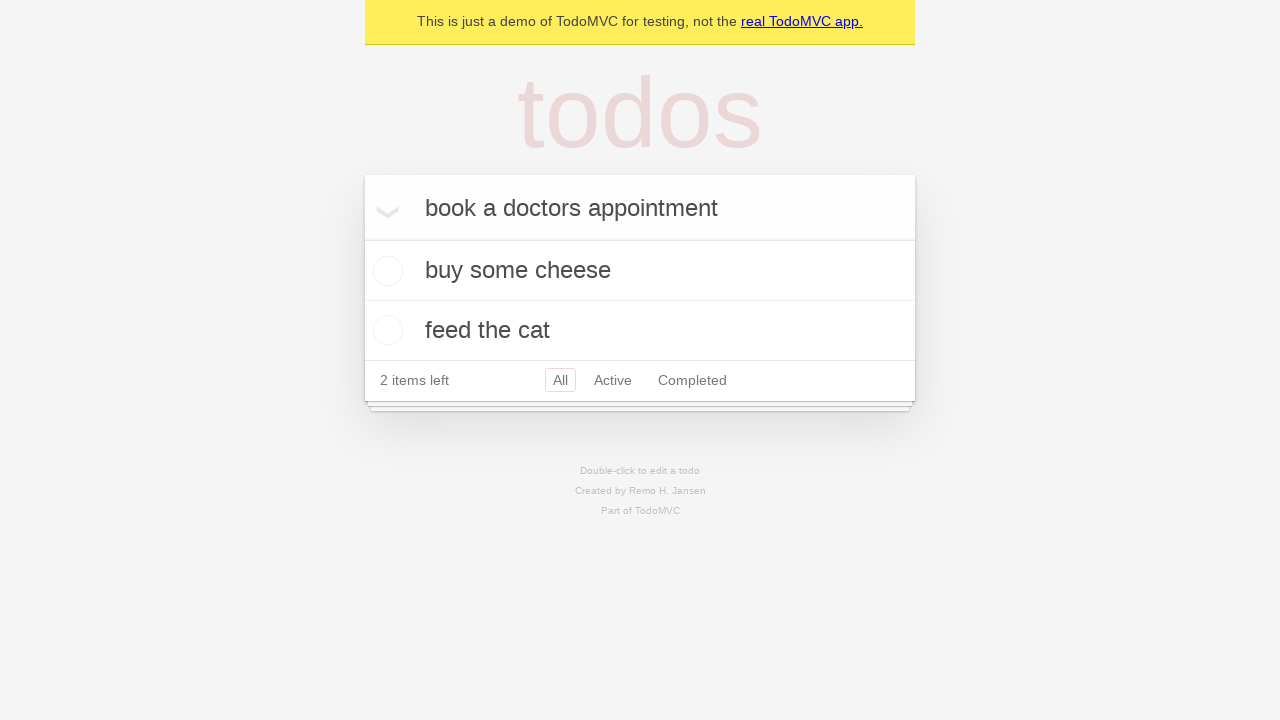

Pressed Enter to add third todo on internal:attr=[placeholder="What needs to be done?"i]
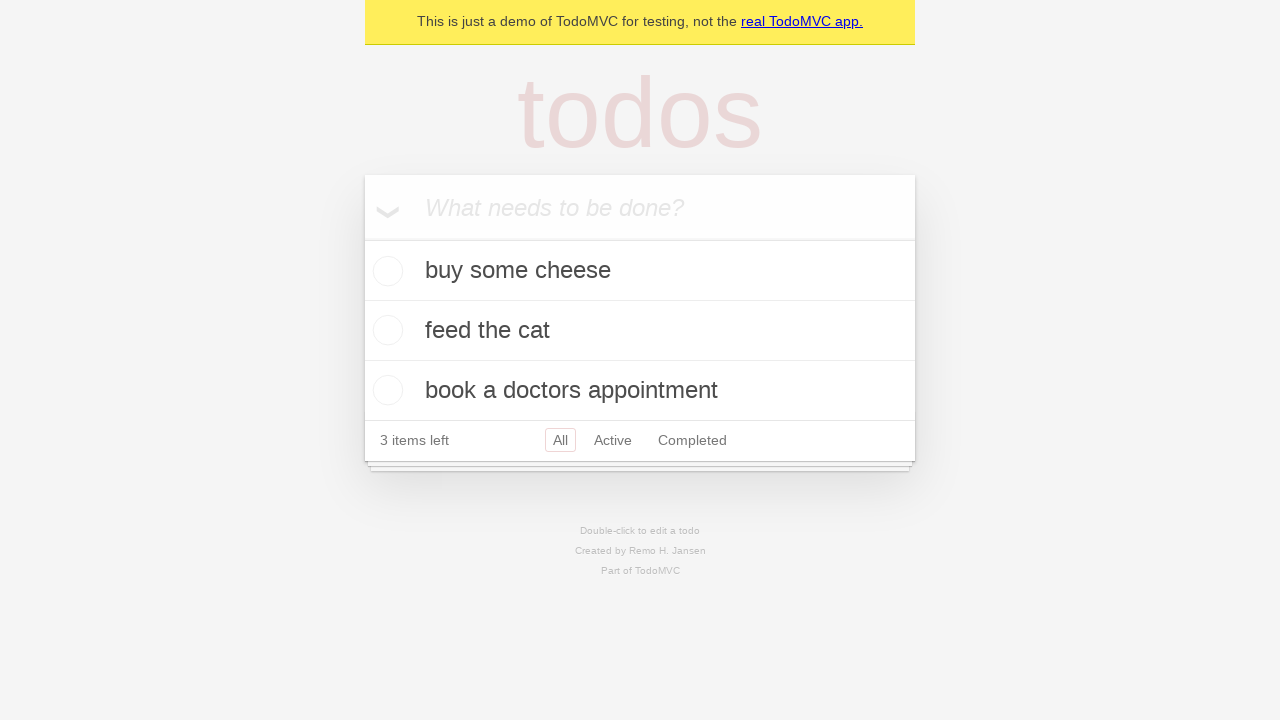

Checked toggle all to mark all todos as complete at (362, 238) on internal:label="Mark all as complete"i
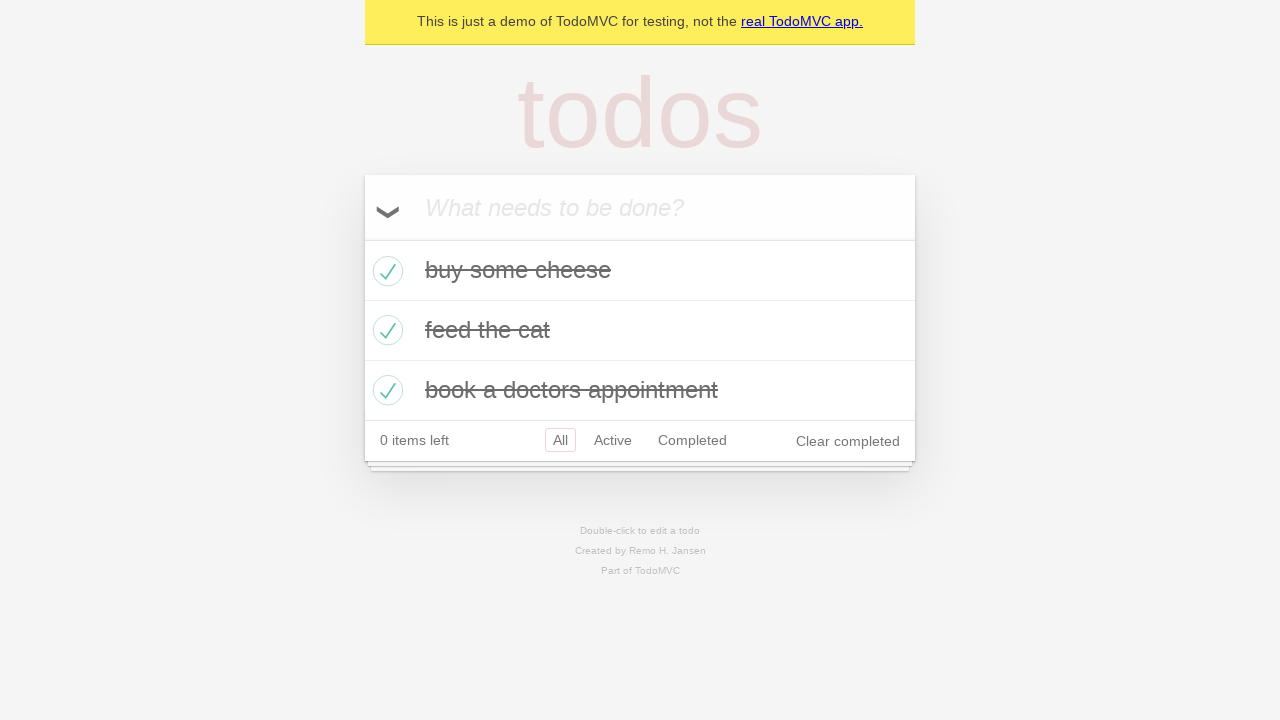

Unchecked toggle all to clear complete state of all todos at (362, 238) on internal:label="Mark all as complete"i
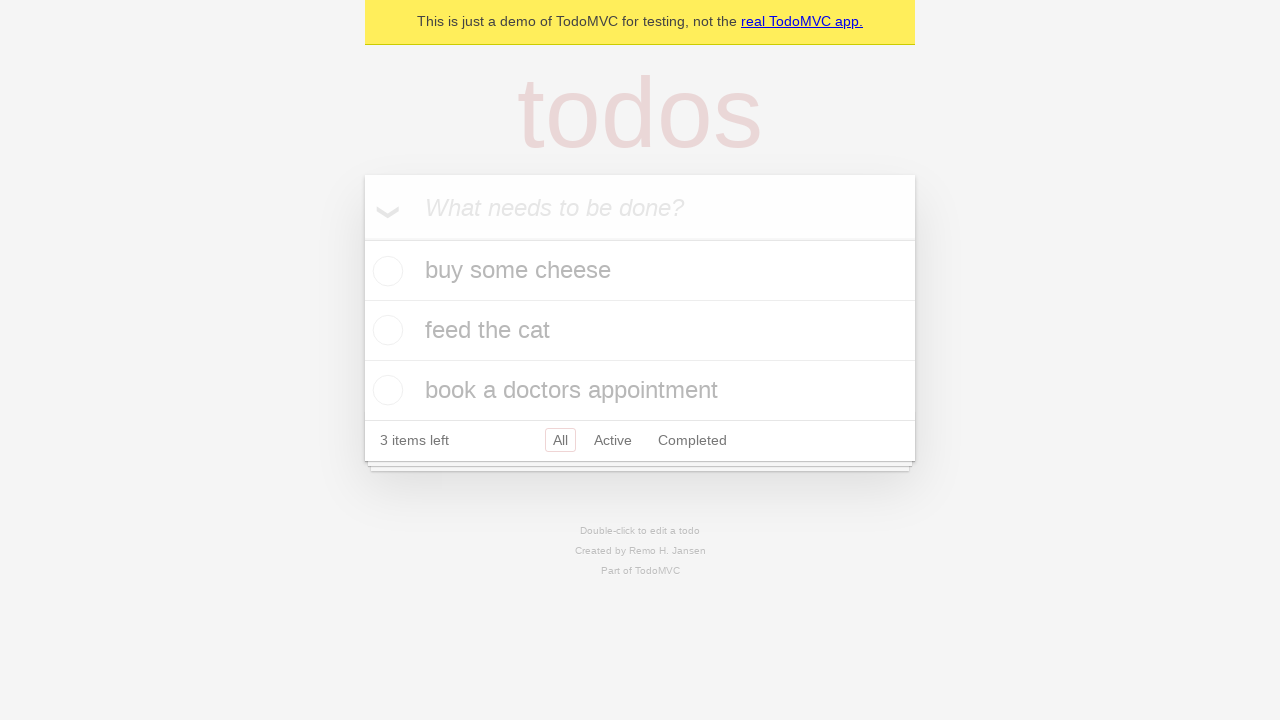

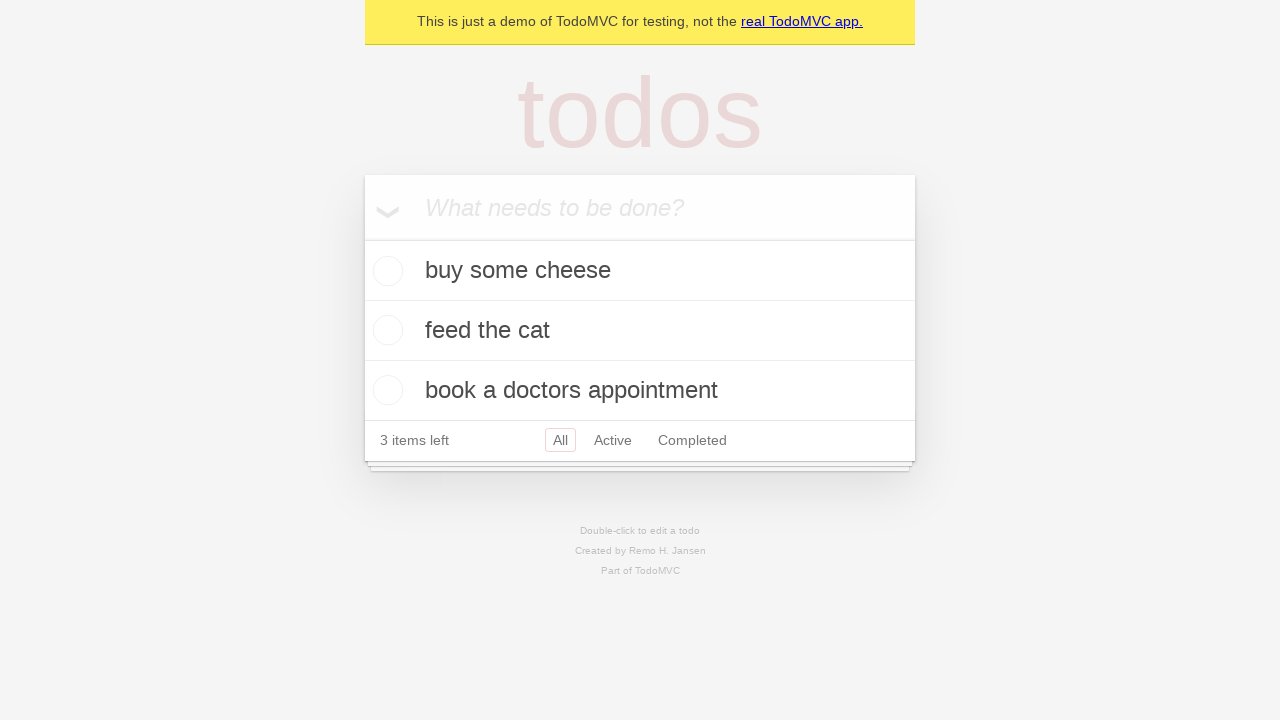